Tests creating a new paste on Pastebin by filling in the text content, selecting an expiration time of 10 minutes from the dropdown, entering a paste name/title, and submitting the form.

Starting URL: https://pastebin.com/

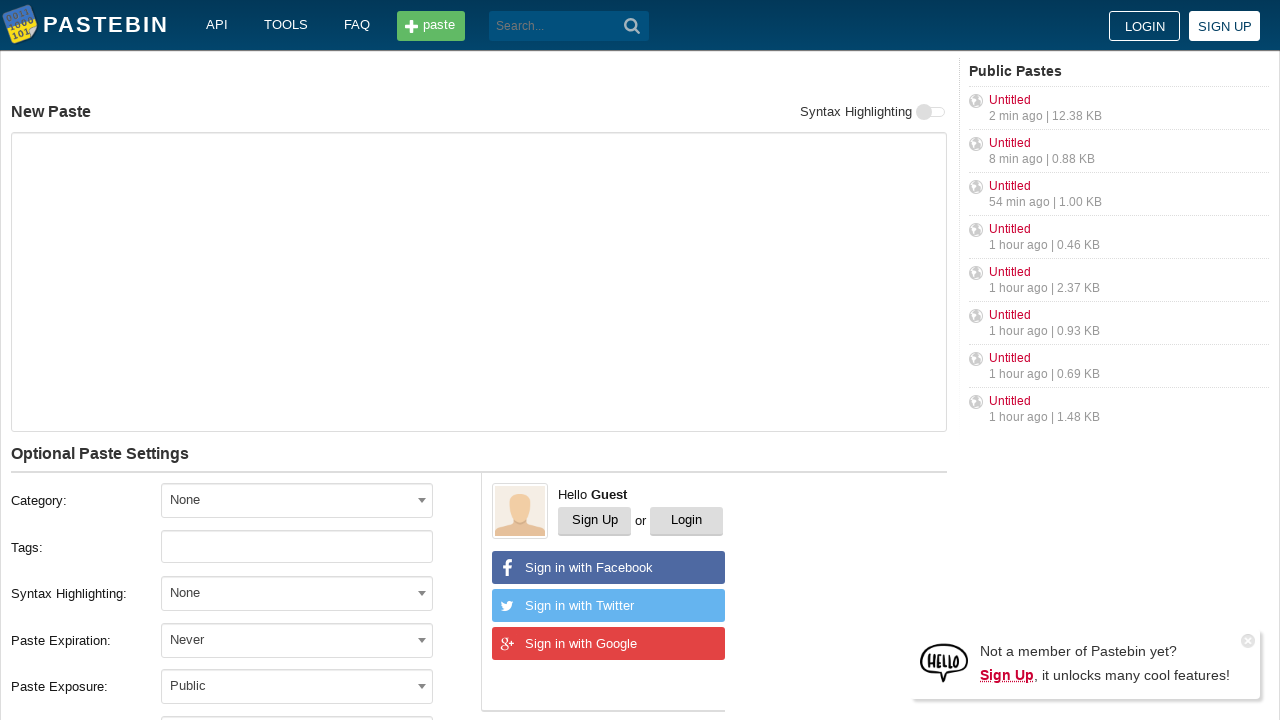

Filled paste text field with 'Hello from WebDriver. I can Win' on #postform-text
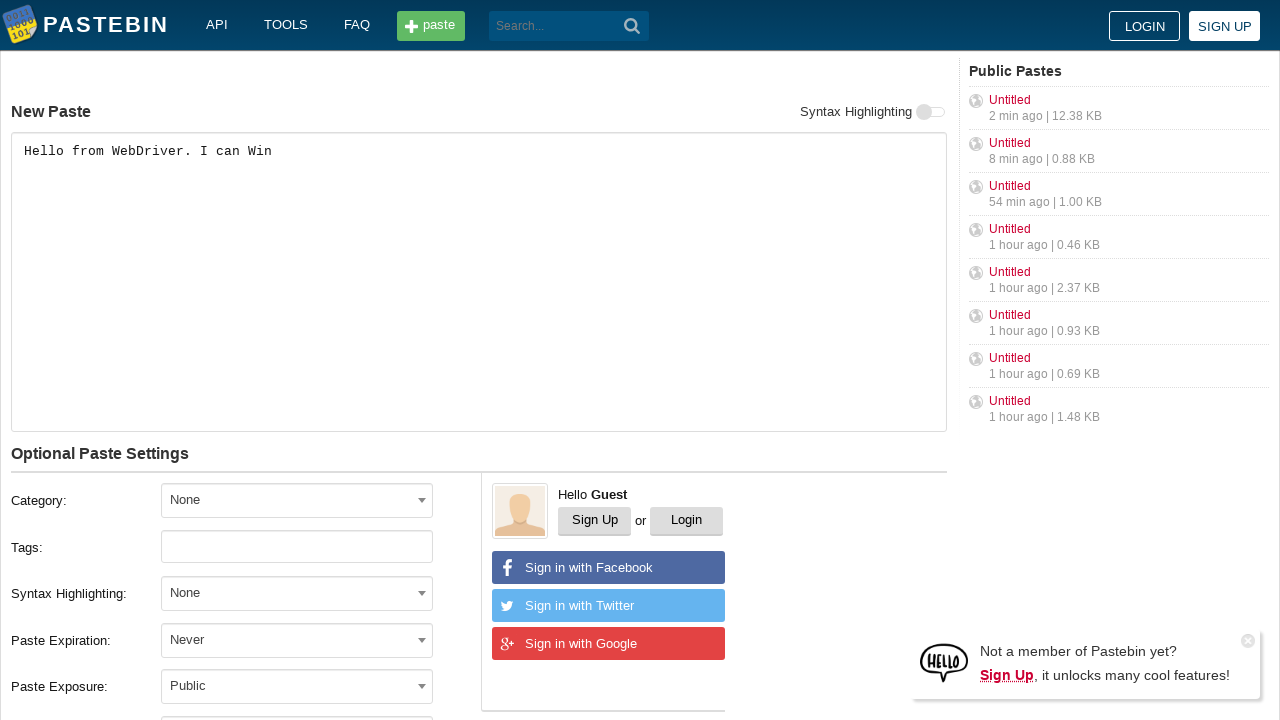

Clicked expiration dropdown to open it at (297, 640) on #select2-postform-expiration-container
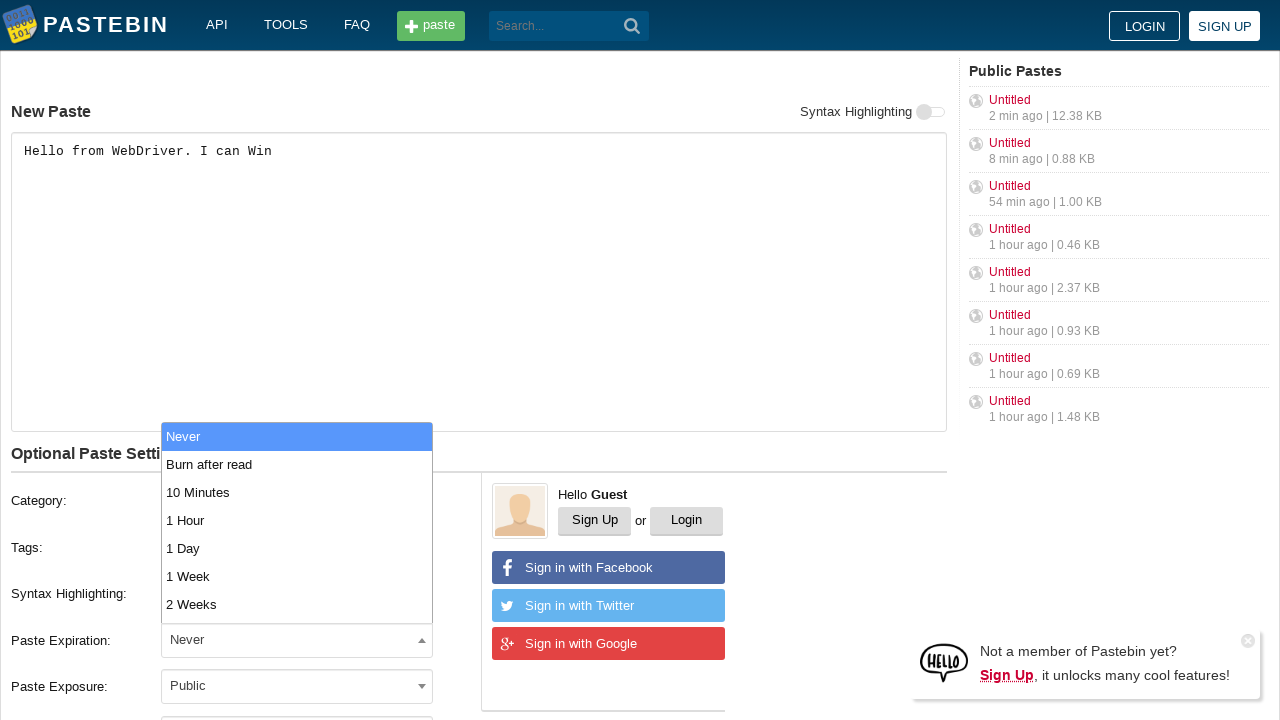

Selected '10 Minutes' option from expiration dropdown at (297, 492) on li:has-text('10 Minutes')
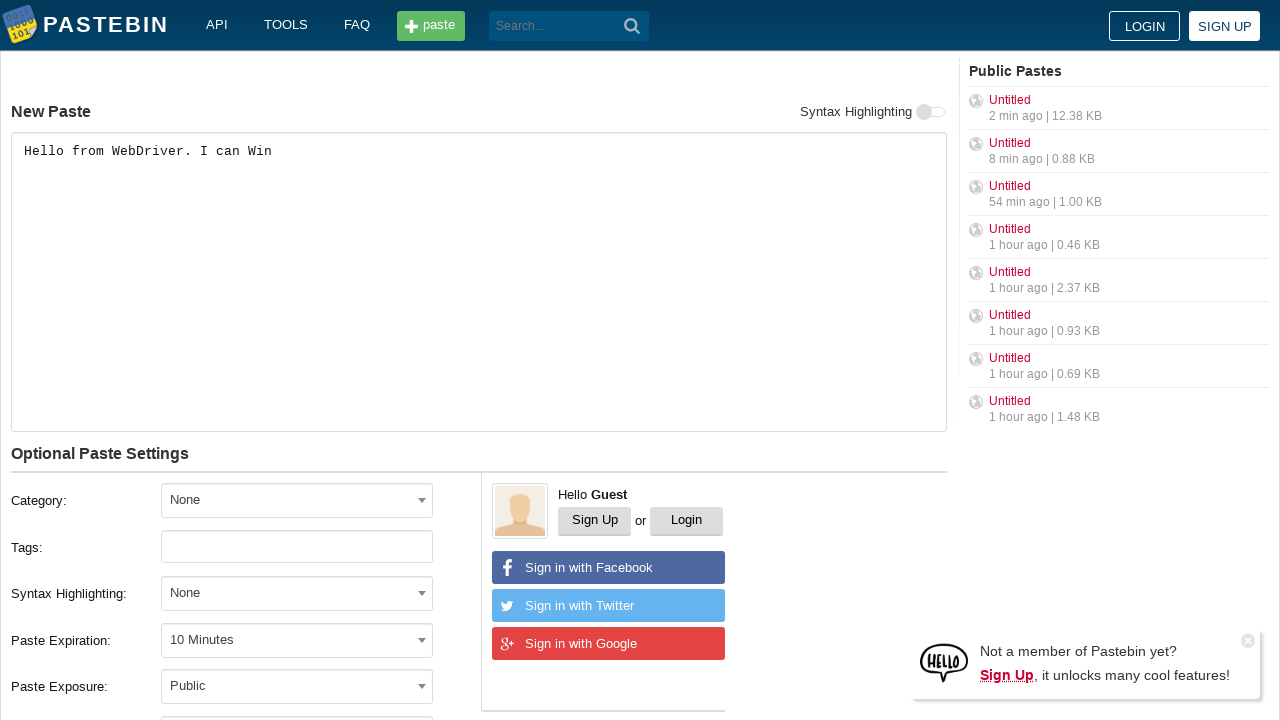

Filled paste name/title with 'helloweb' on #postform-name
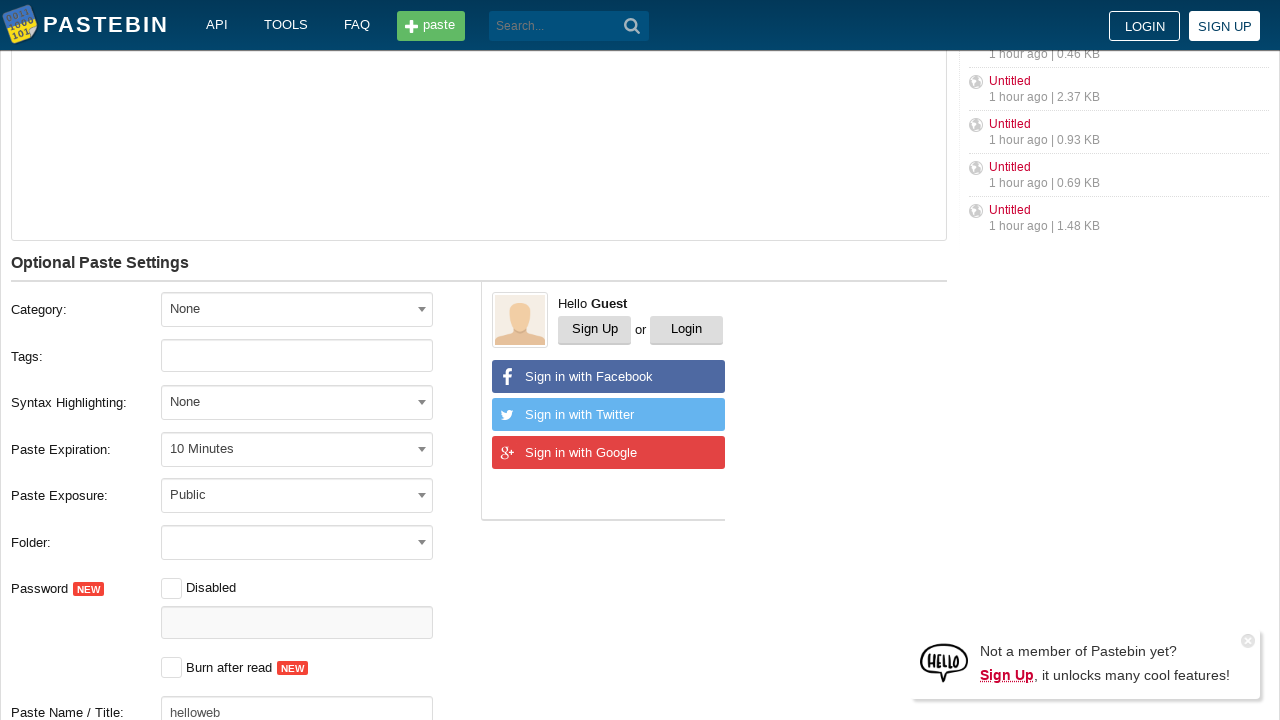

Clicked submit button to create the paste at (632, 26) on button[type='submit']
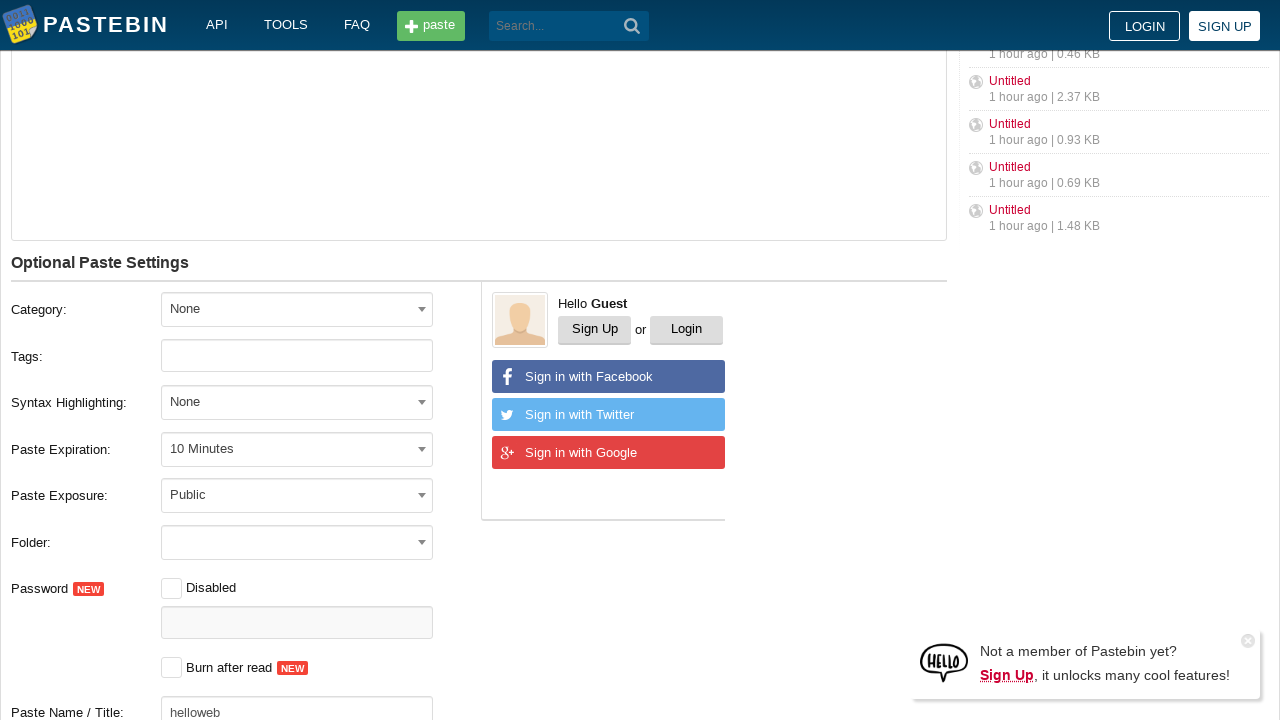

Waited for network idle state after paste submission
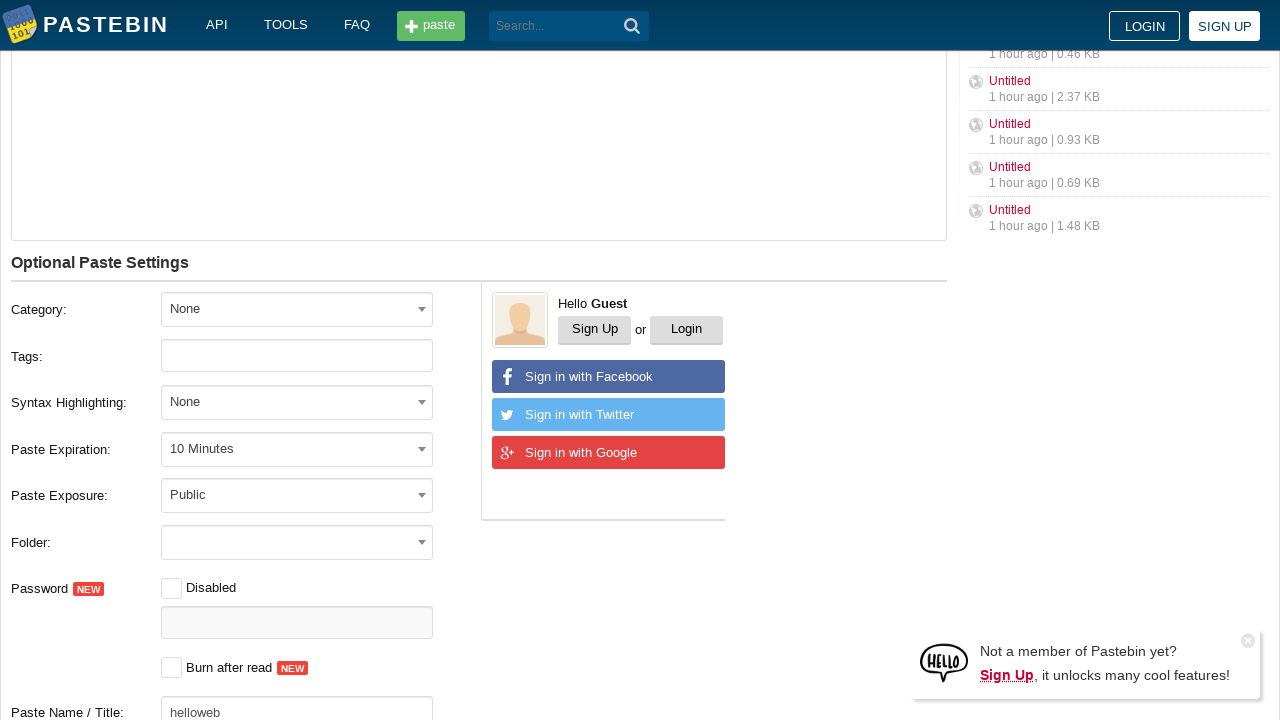

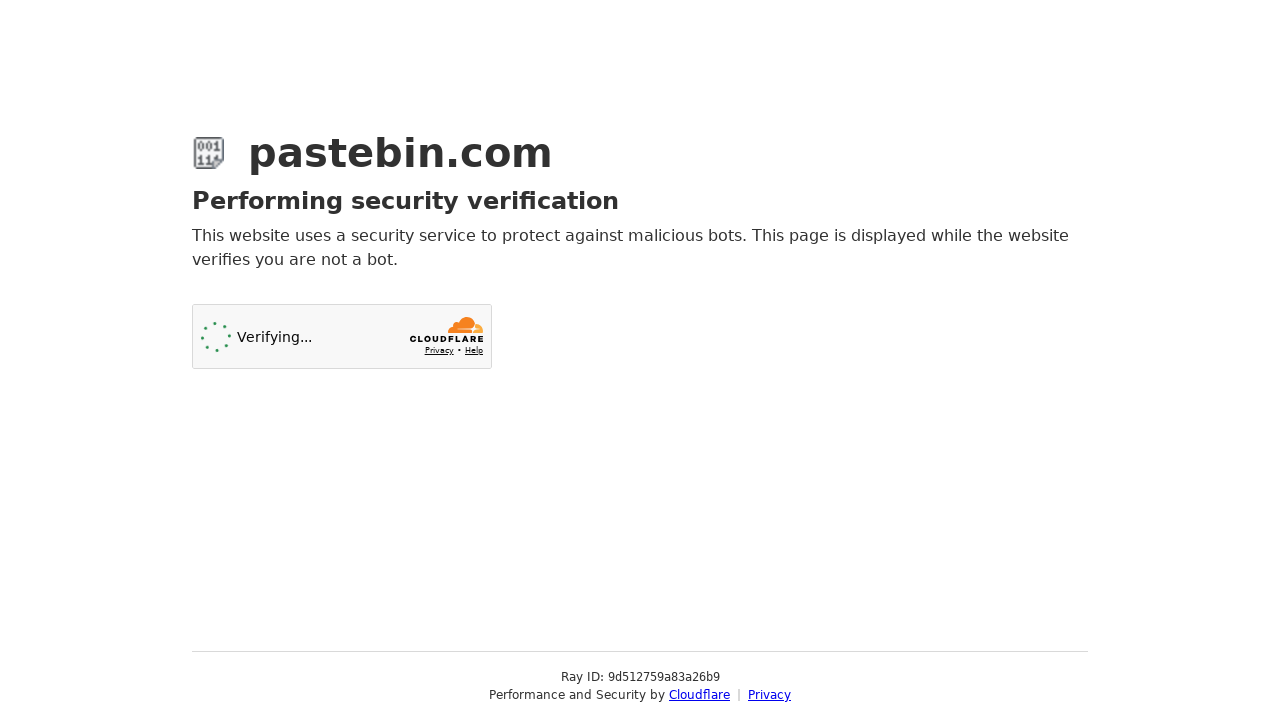